Tests adding multiple items to a shopping cart by iterating through product listings and clicking "Add to Cart" for specific vegetables (Brocolli, Cucumber, Carrot, Beetroot, Almonds, Pista).

Starting URL: https://rahulshettyacademy.com/seleniumPractise/

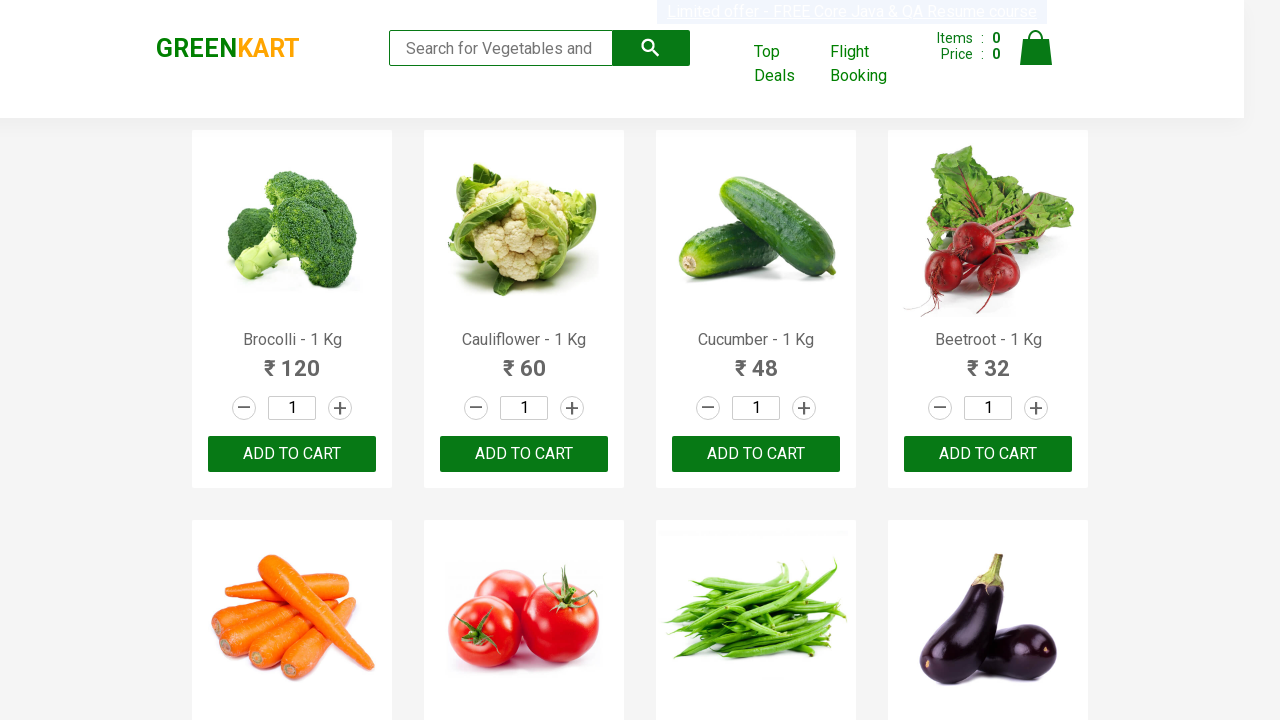

Waited for product listings to load
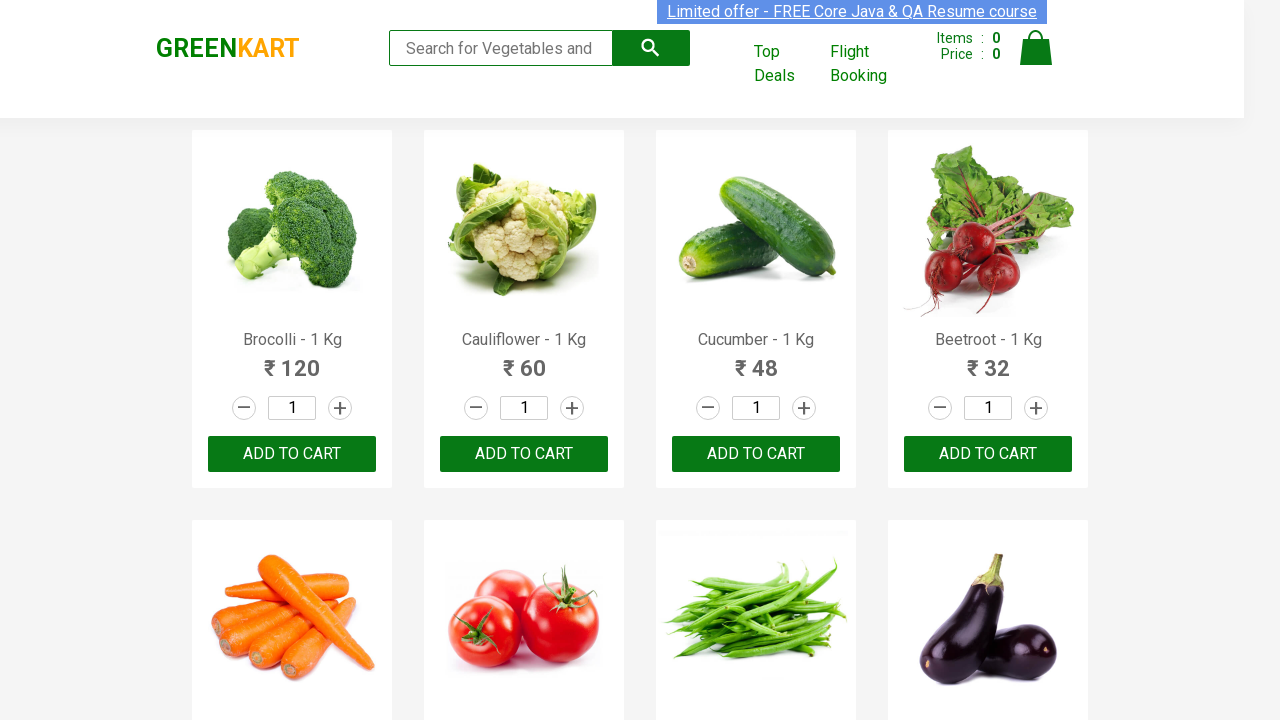

Retrieved all product name elements
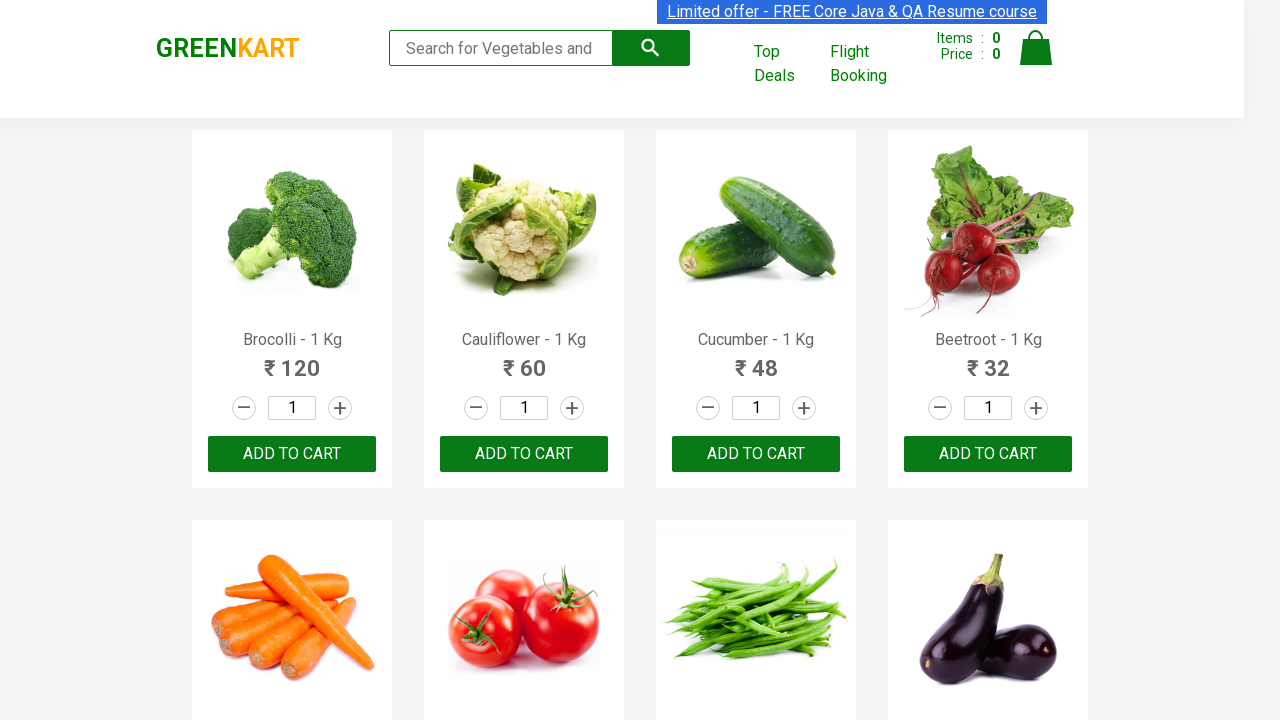

Retrieved all 'Add to Cart' buttons
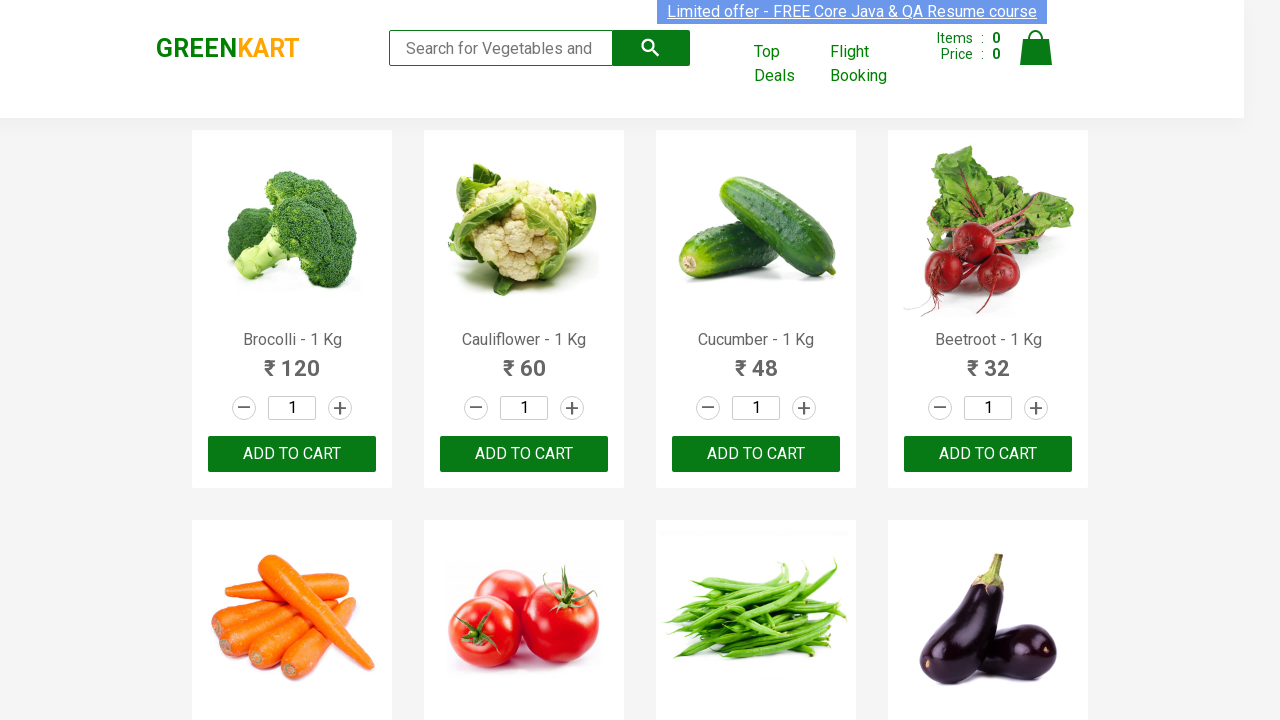

Clicked 'Add to Cart' for Brocolli
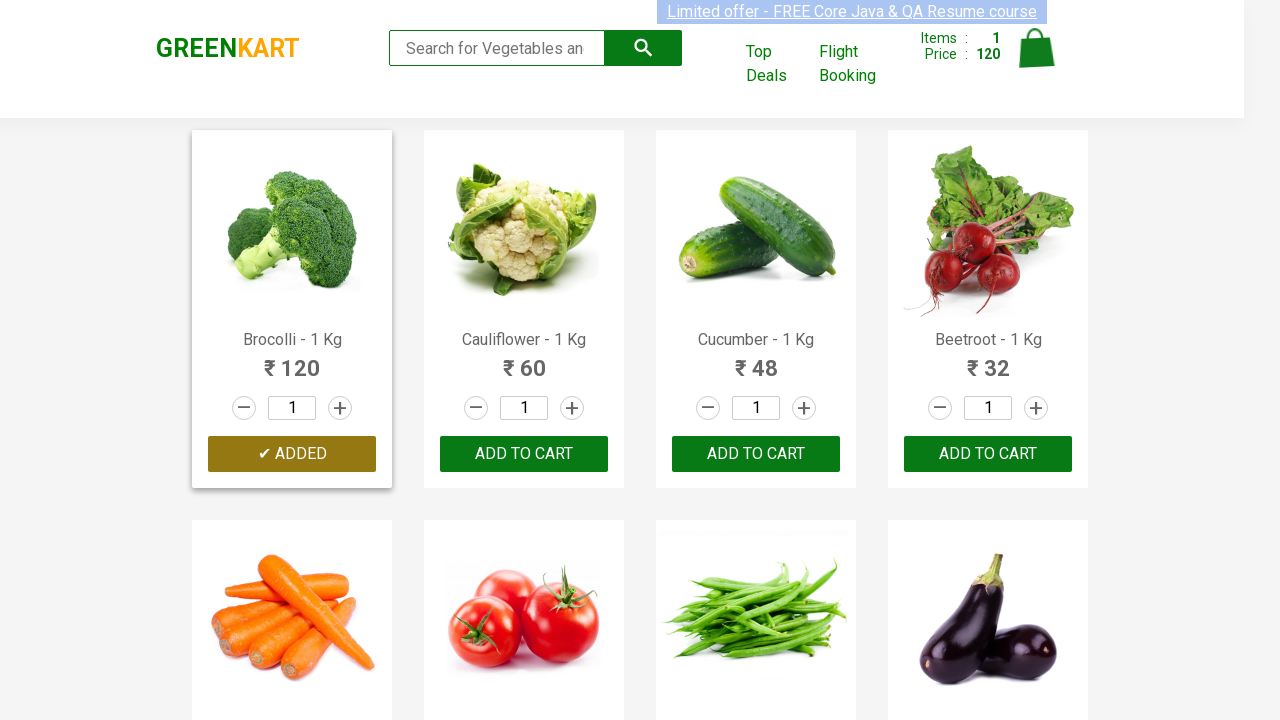

Clicked 'Add to Cart' for Cucumber
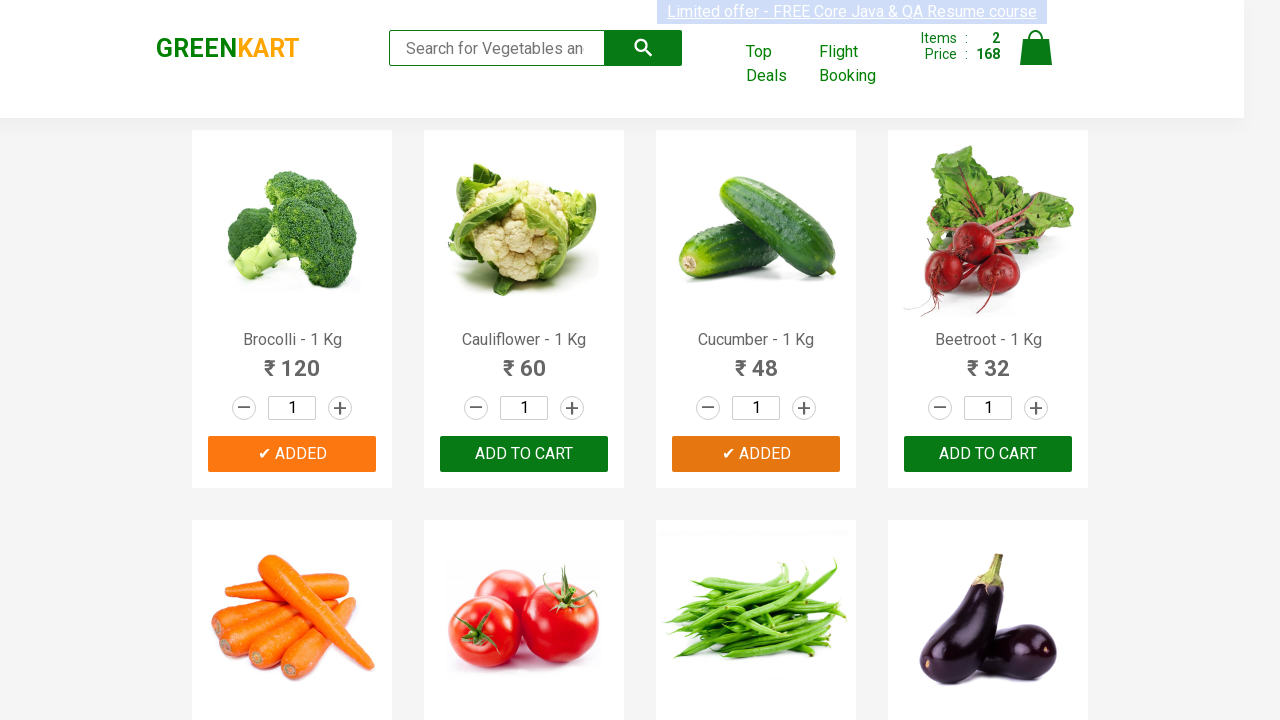

Clicked 'Add to Cart' for Beetroot
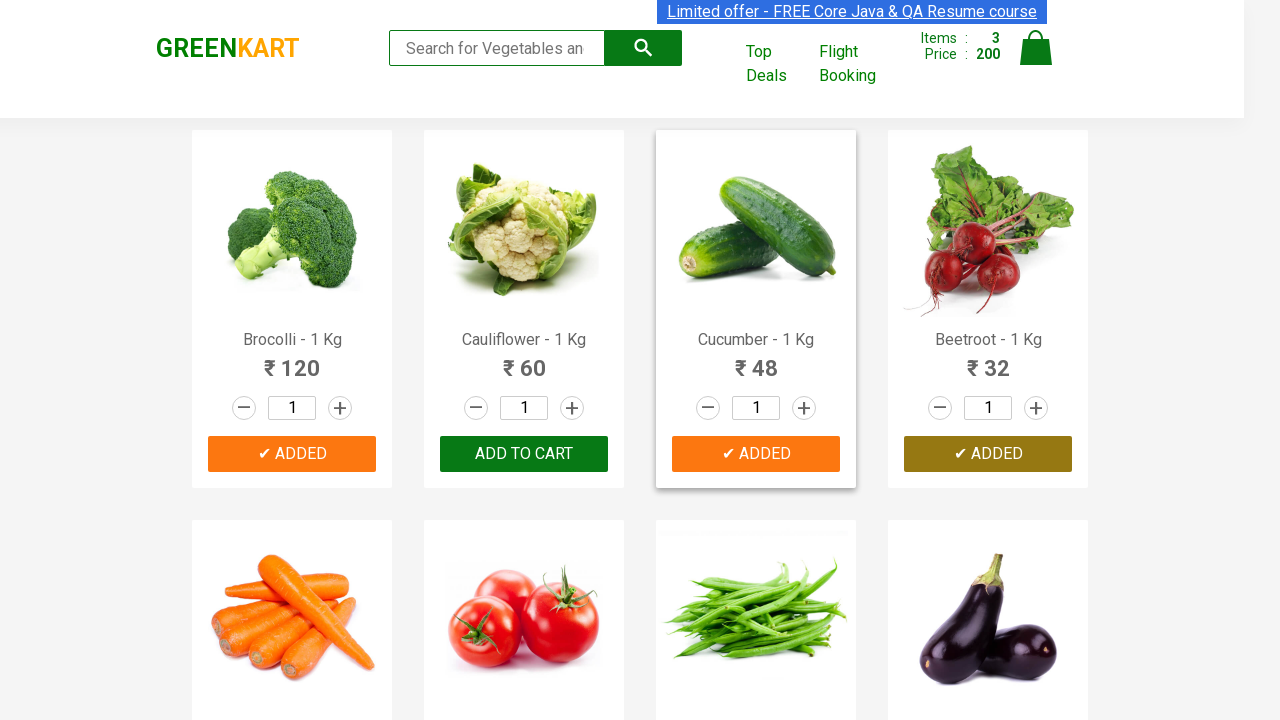

Clicked 'Add to Cart' for Carrot
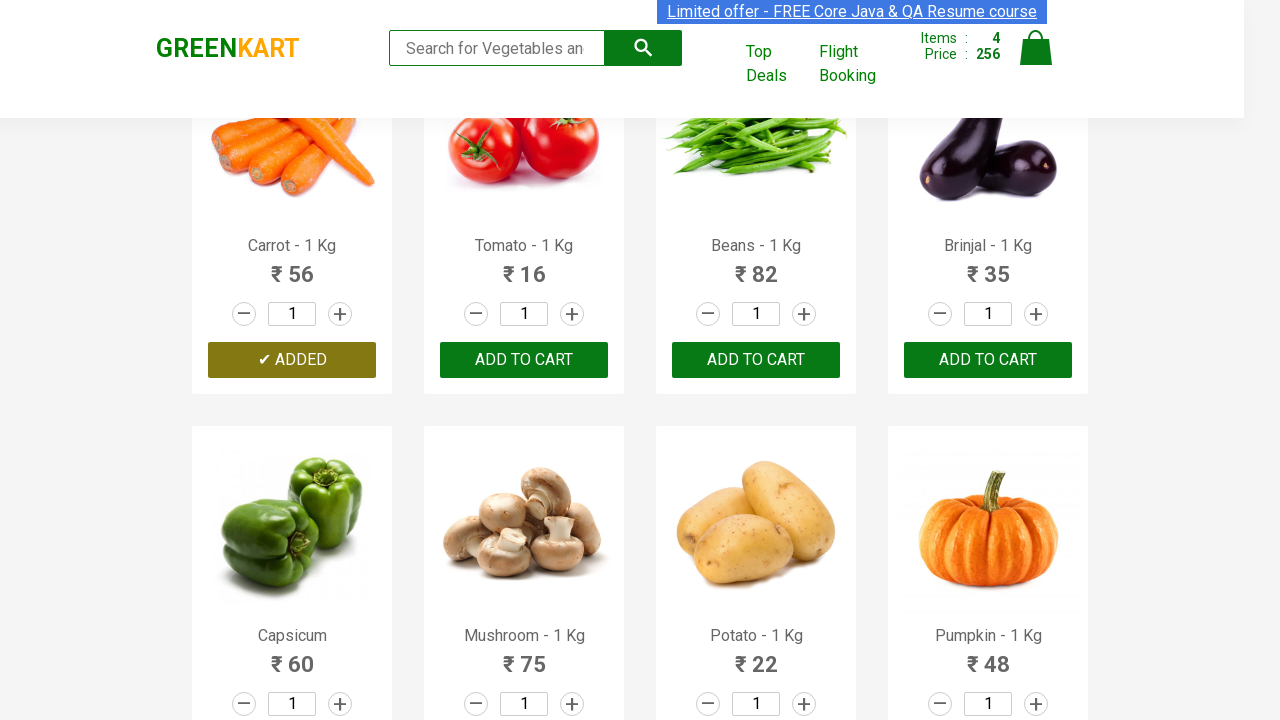

Clicked 'Add to Cart' for Almonds
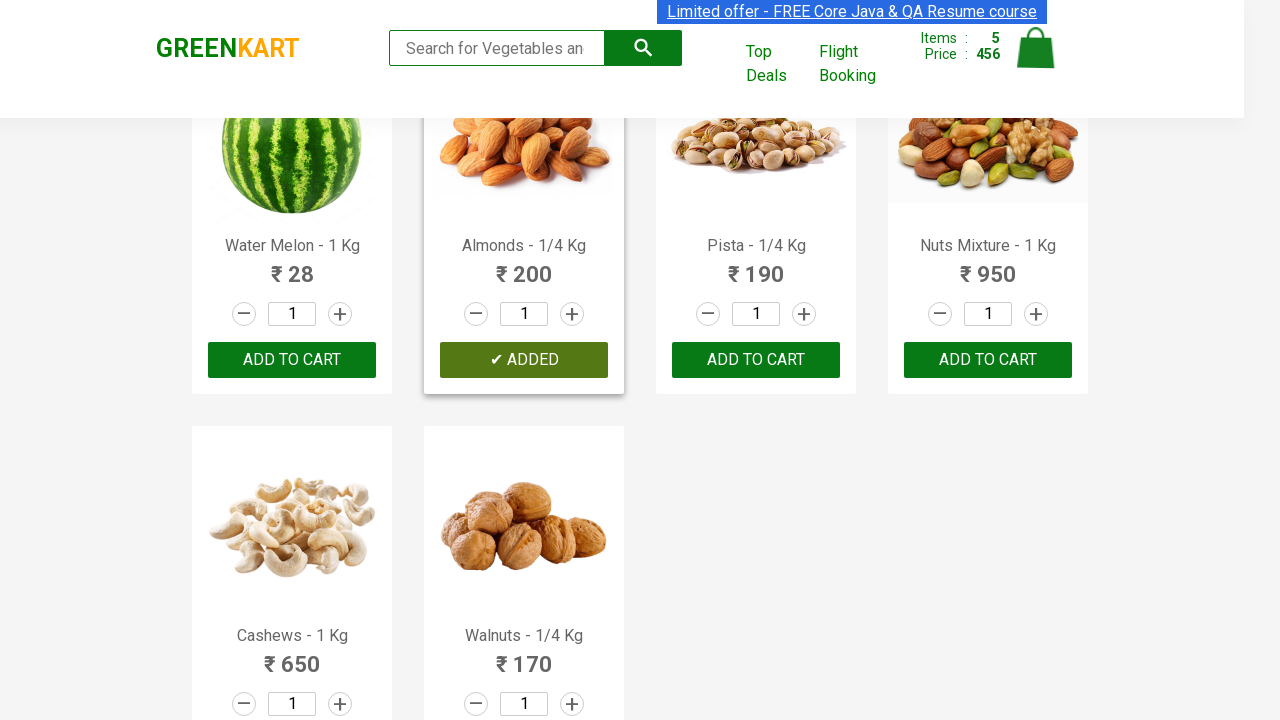

Clicked 'Add to Cart' for Pista
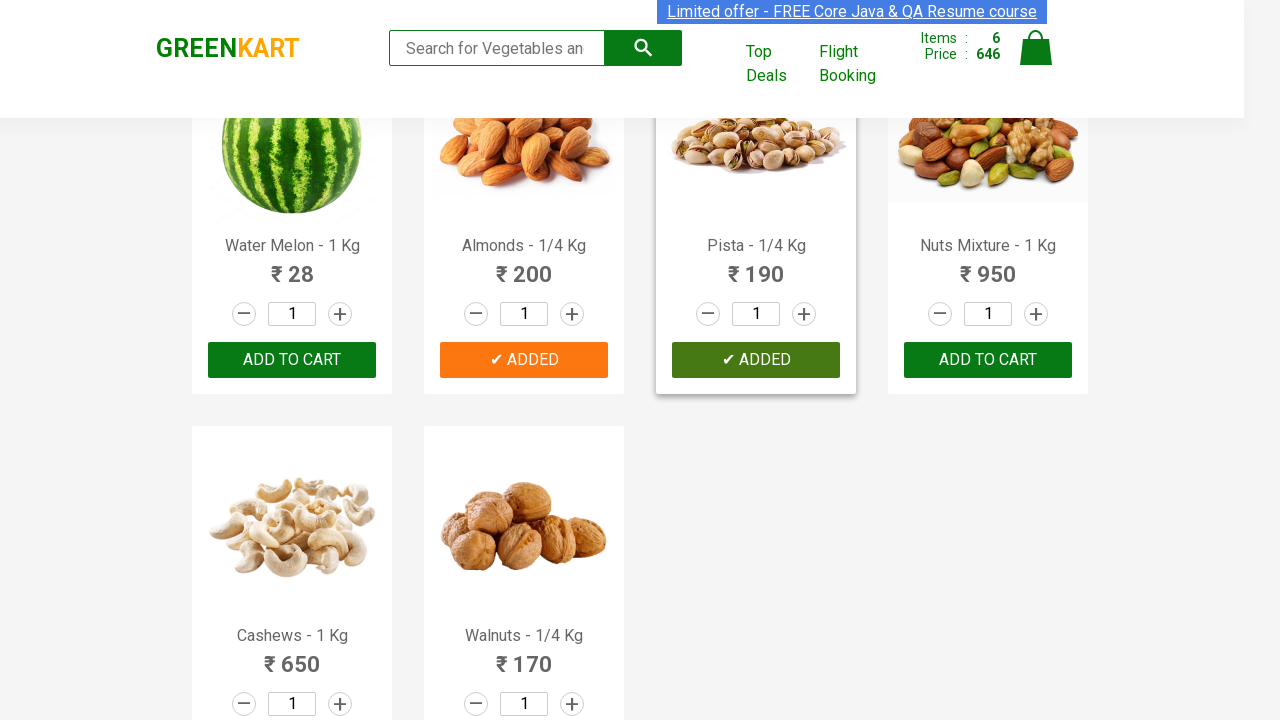

Waited 500ms for cart to update after adding all items
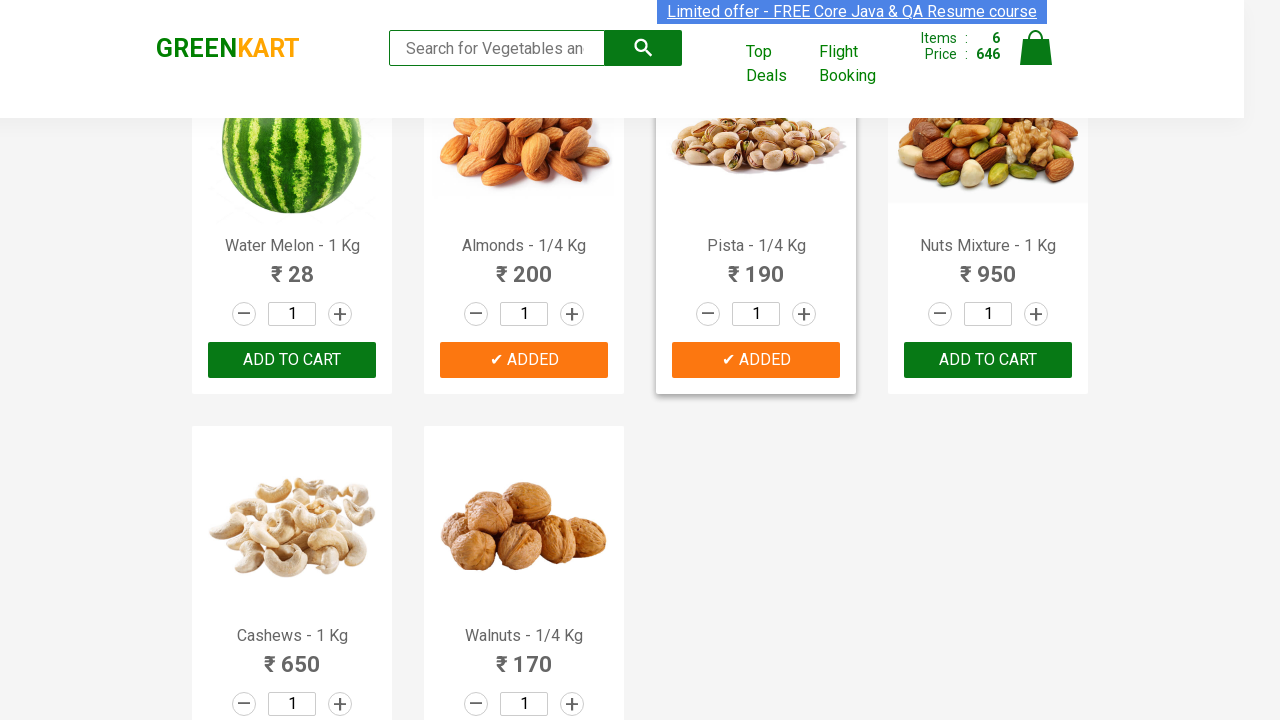

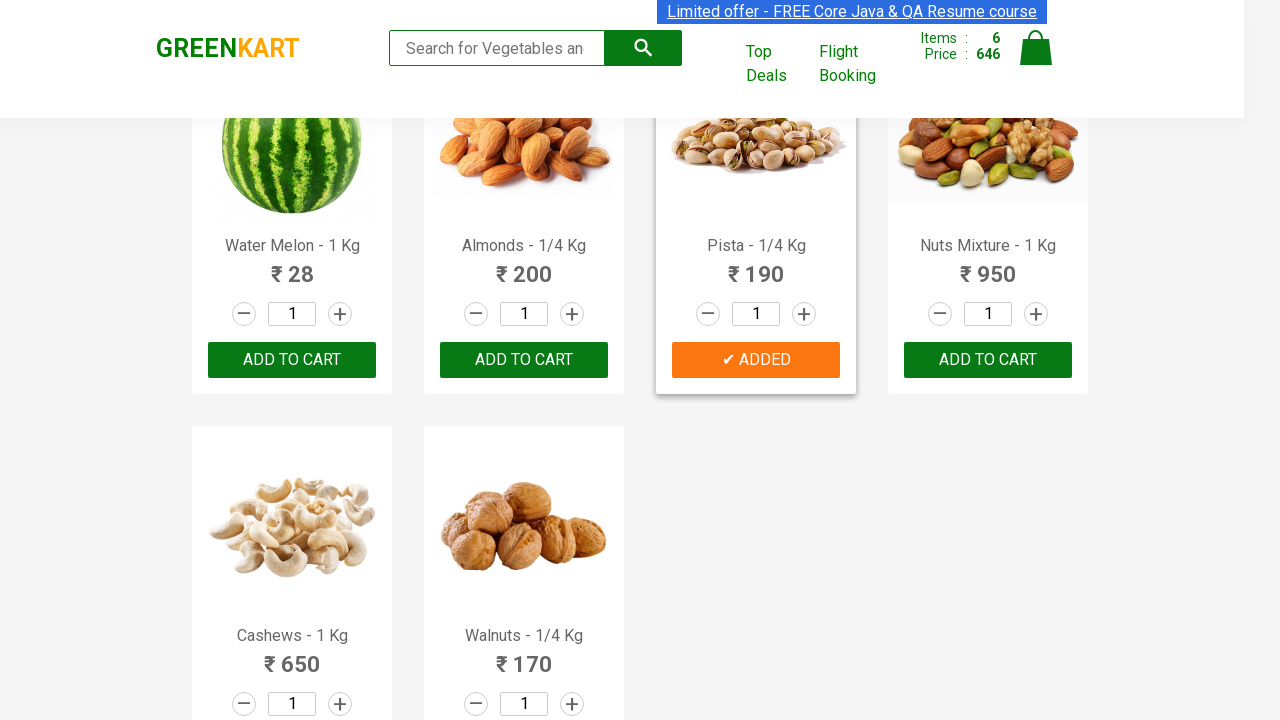